Navigates to a website, finds all links in a specific header section, and visits each linked page sequentially

Starting URL: https://shivaconceptdigital.com

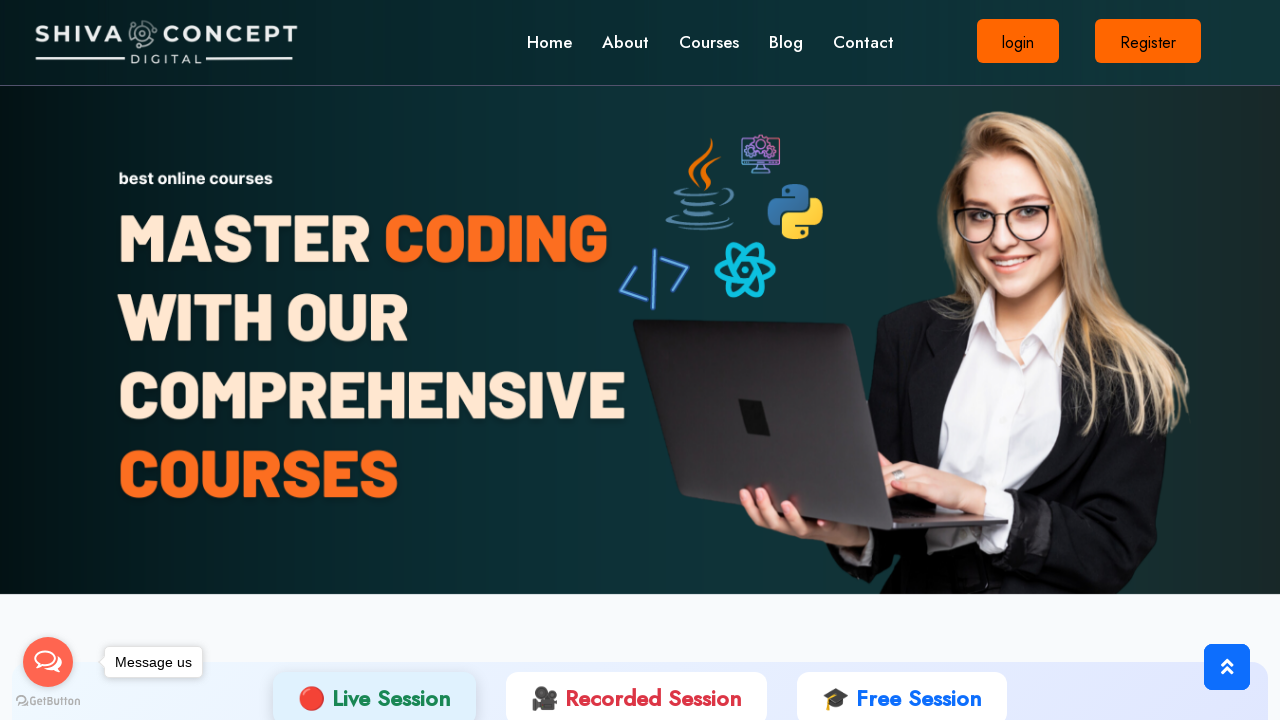

Navigated to https://shivaconceptdigital.com
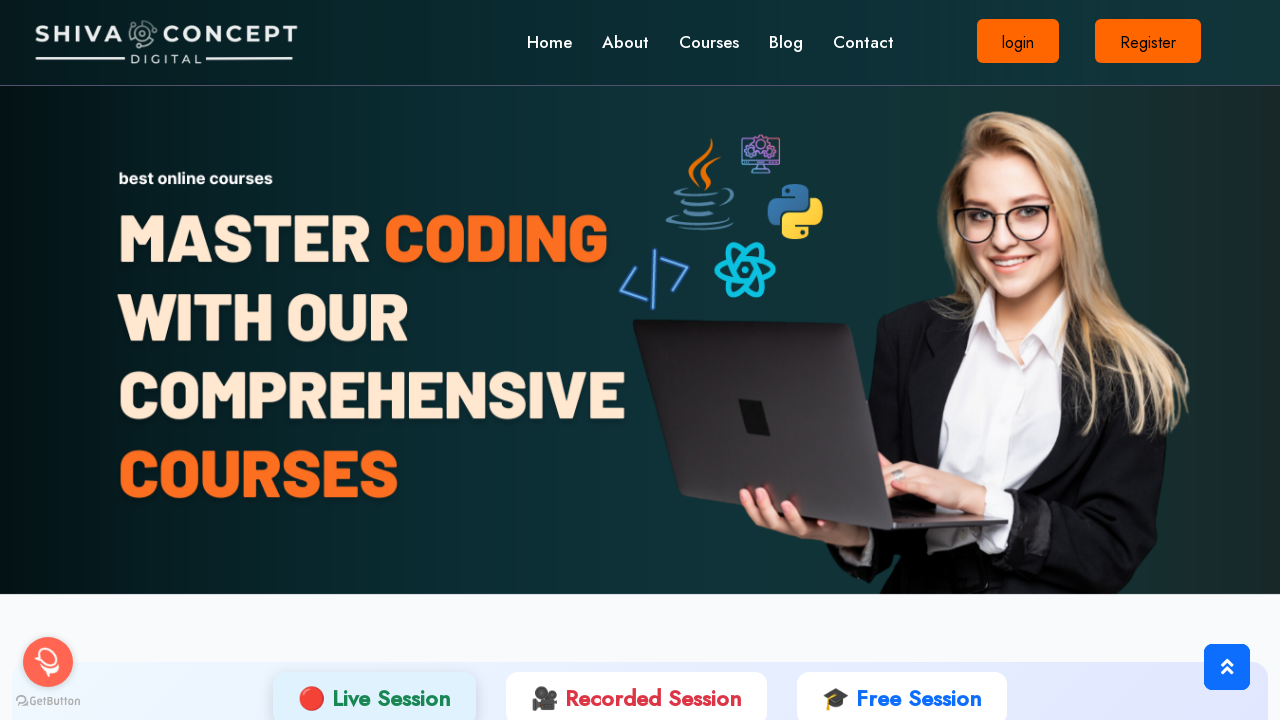

Located header section (10th div element)
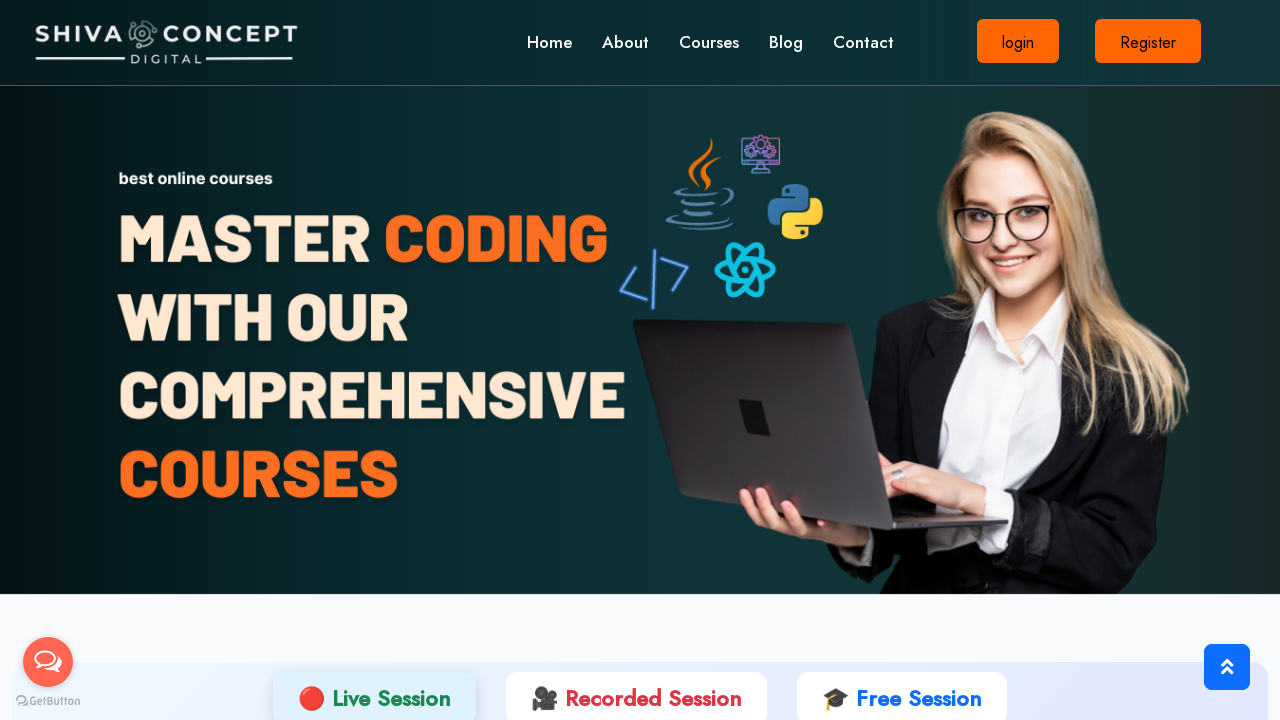

Retrieved all anchor tags from header section
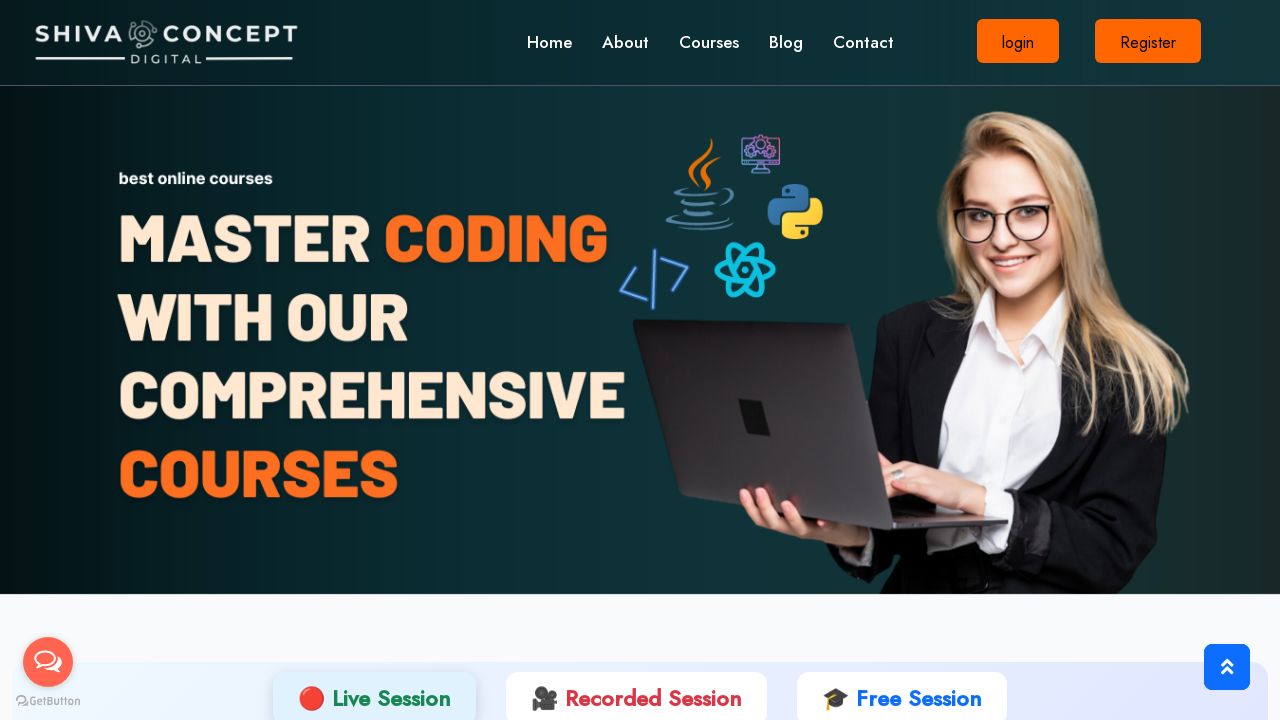

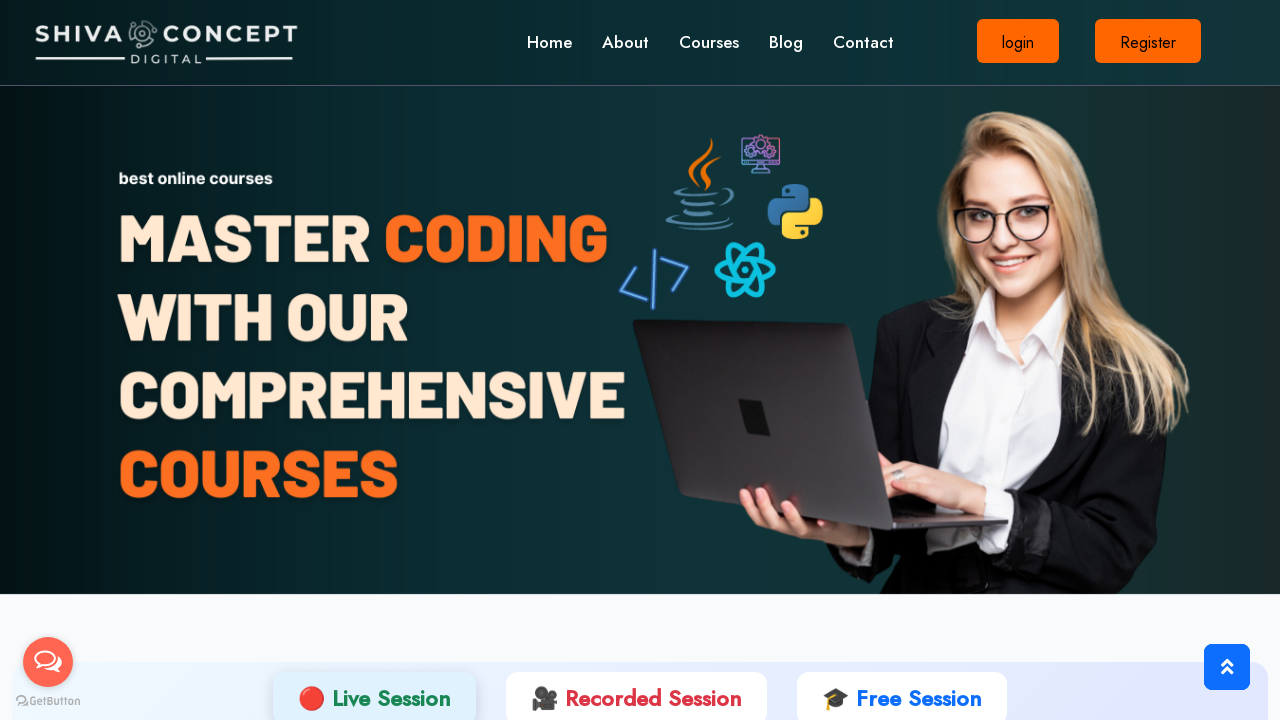